Navigates to Dark Sky website and scrolls to the bottom of the page

Starting URL: https://www.darksky.net

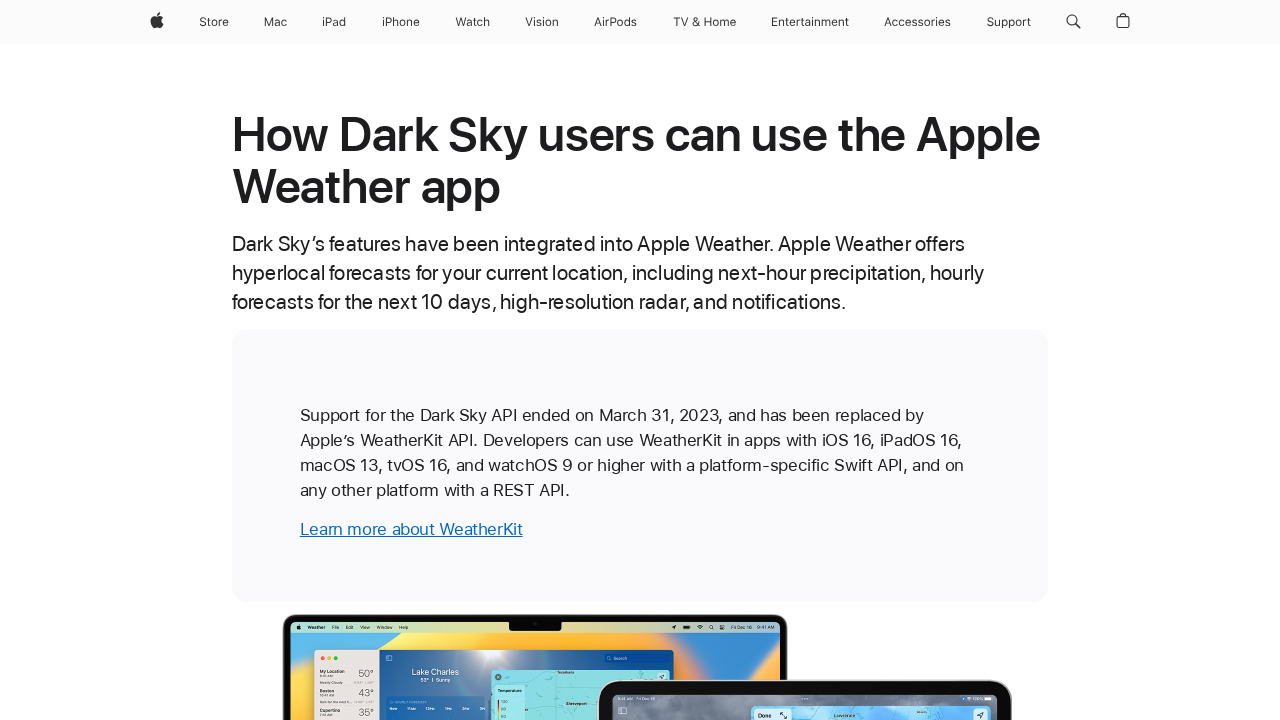

Navigated to Dark Sky website
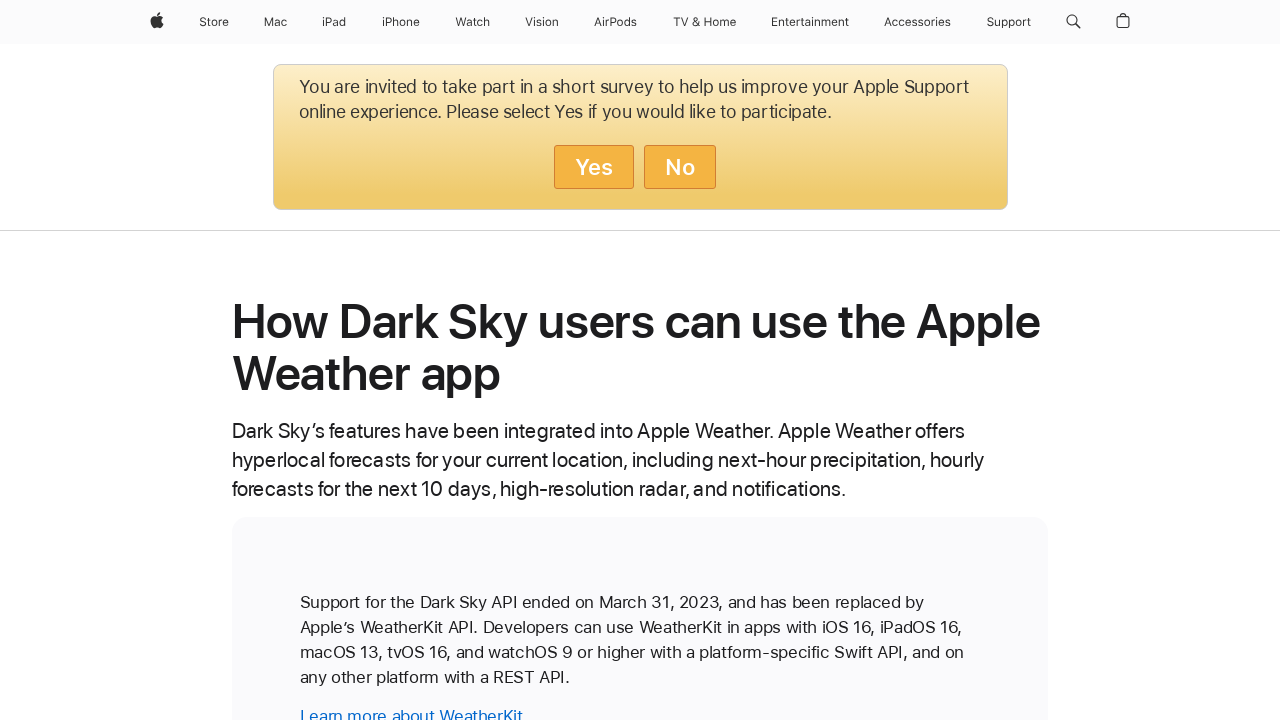

Scrolled to the bottom of the page
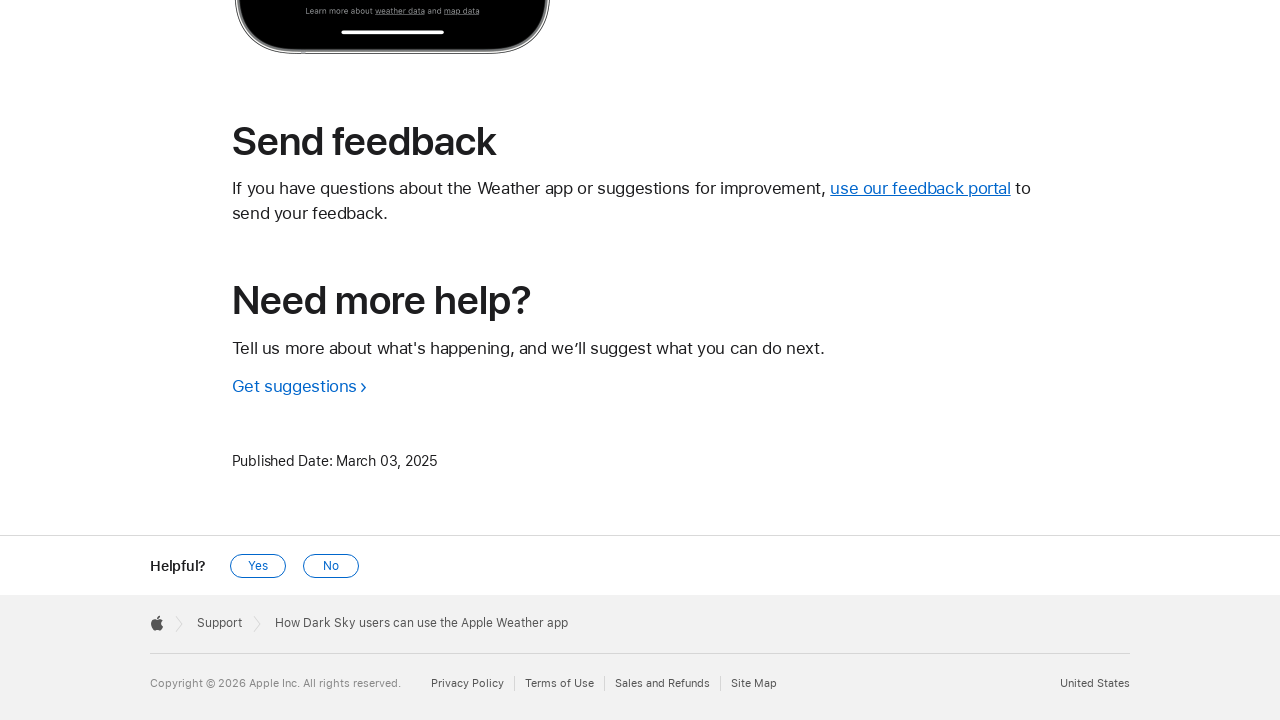

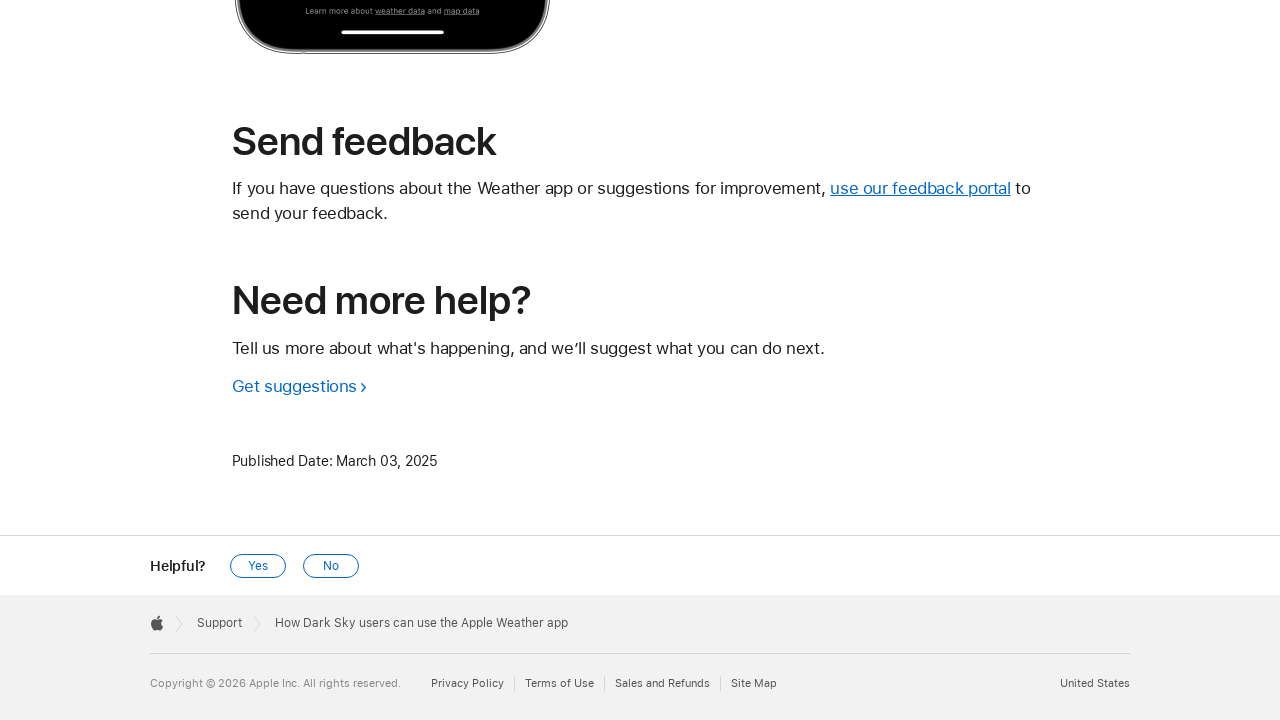